Tests date picker functionality by directly typing a date value into the text input field.

Starting URL: https://kristinek.github.io/site/examples/actions

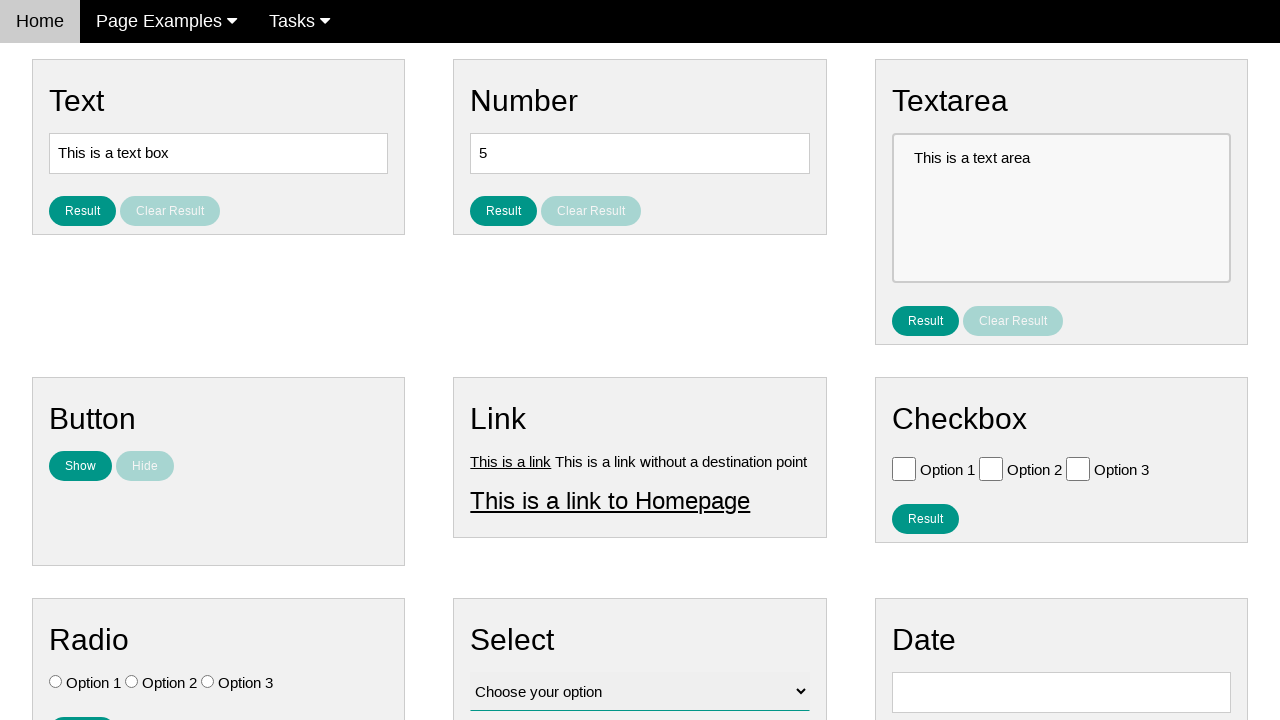

Located the date input field with class hasDatepicker
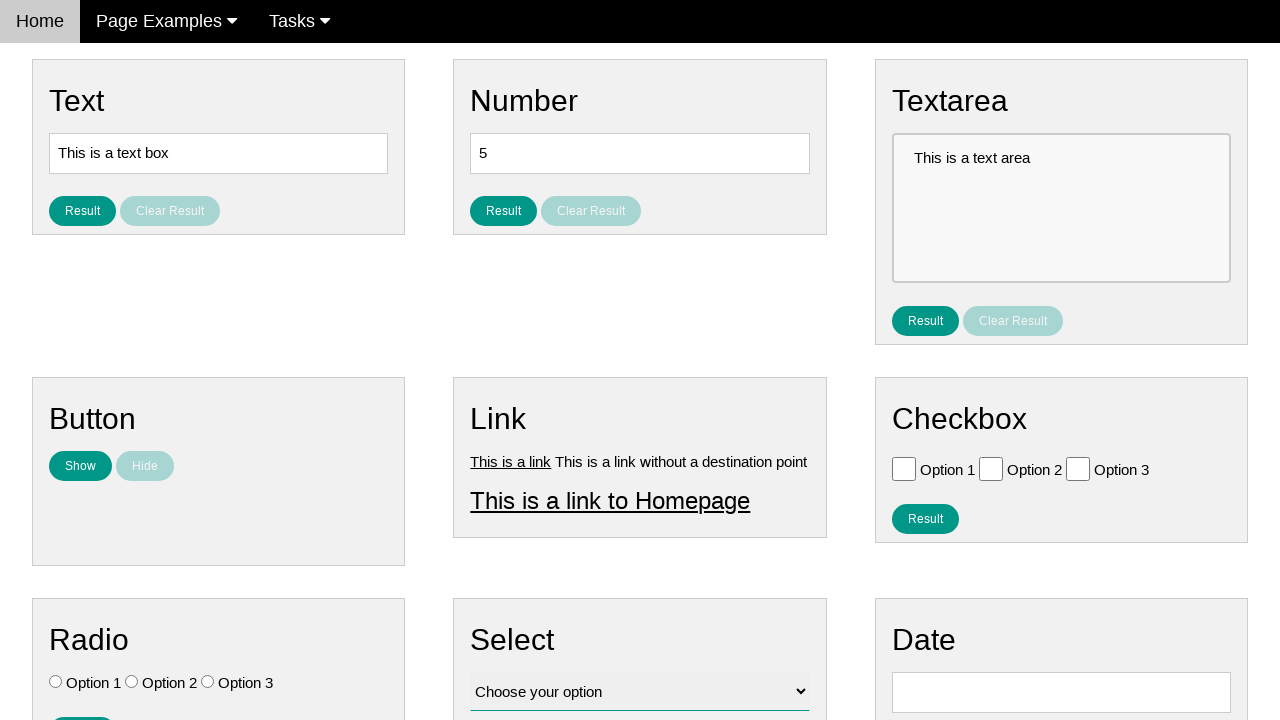

Verified that the date field is initially empty
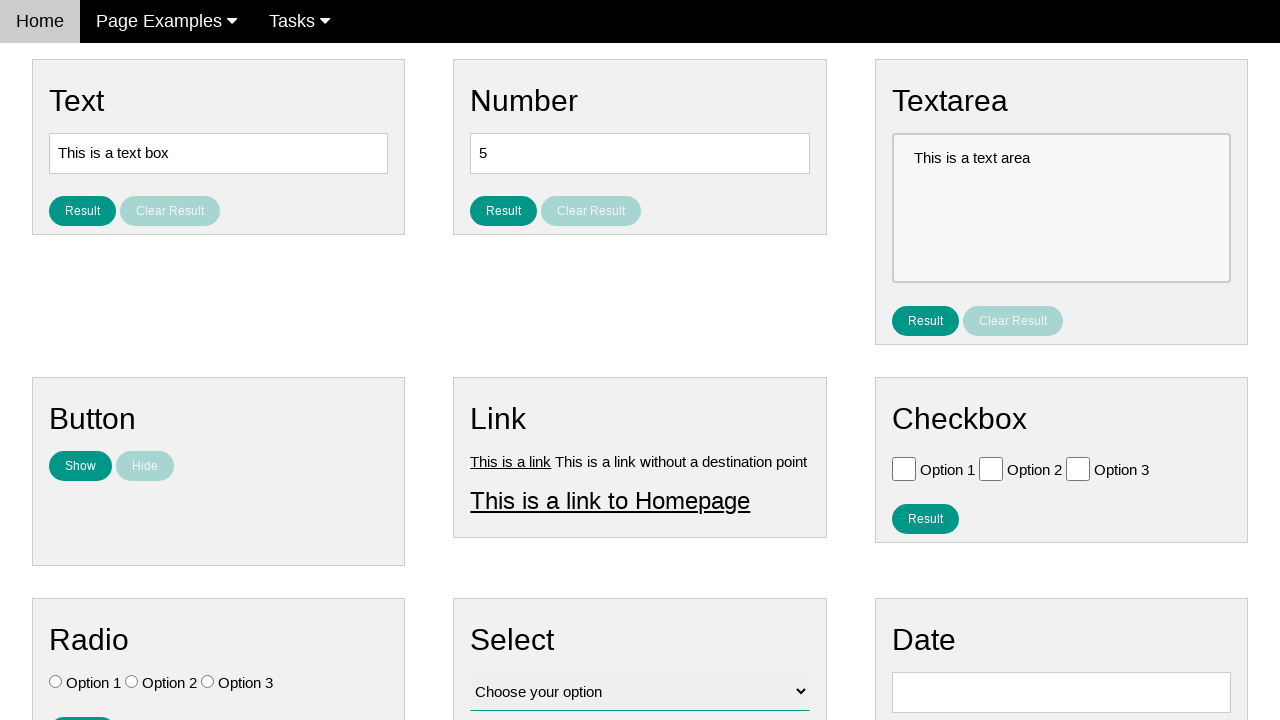

Cleared the date input field on input.hasDatepicker[type='text']
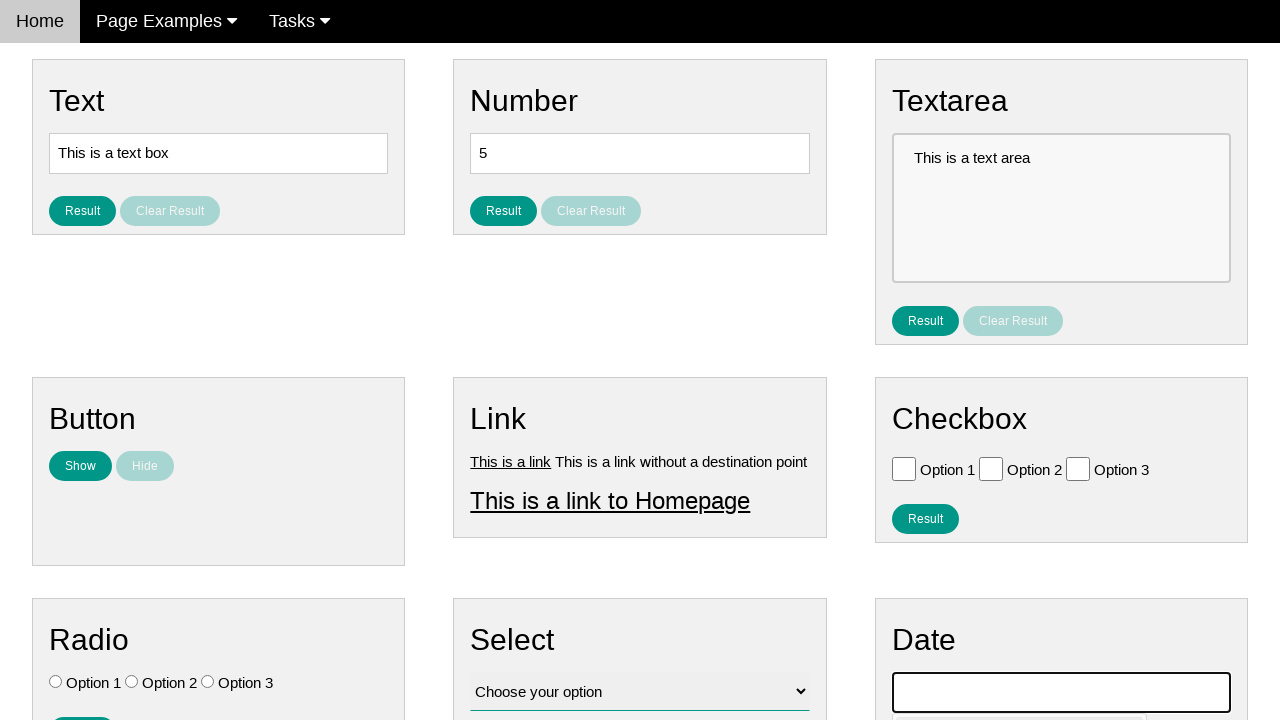

Filled the date field with '12/15/2014' by typing directly into the text box on input.hasDatepicker[type='text']
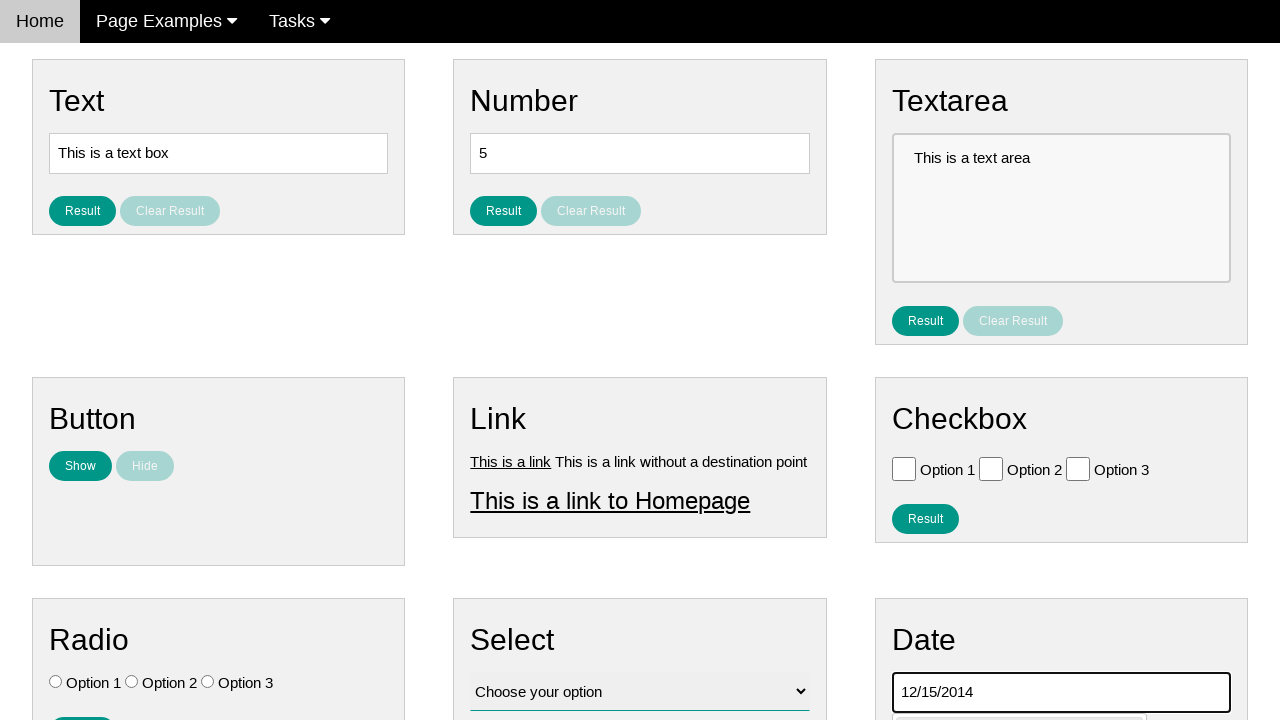

Verified that the date field now contains '12/15/2014'
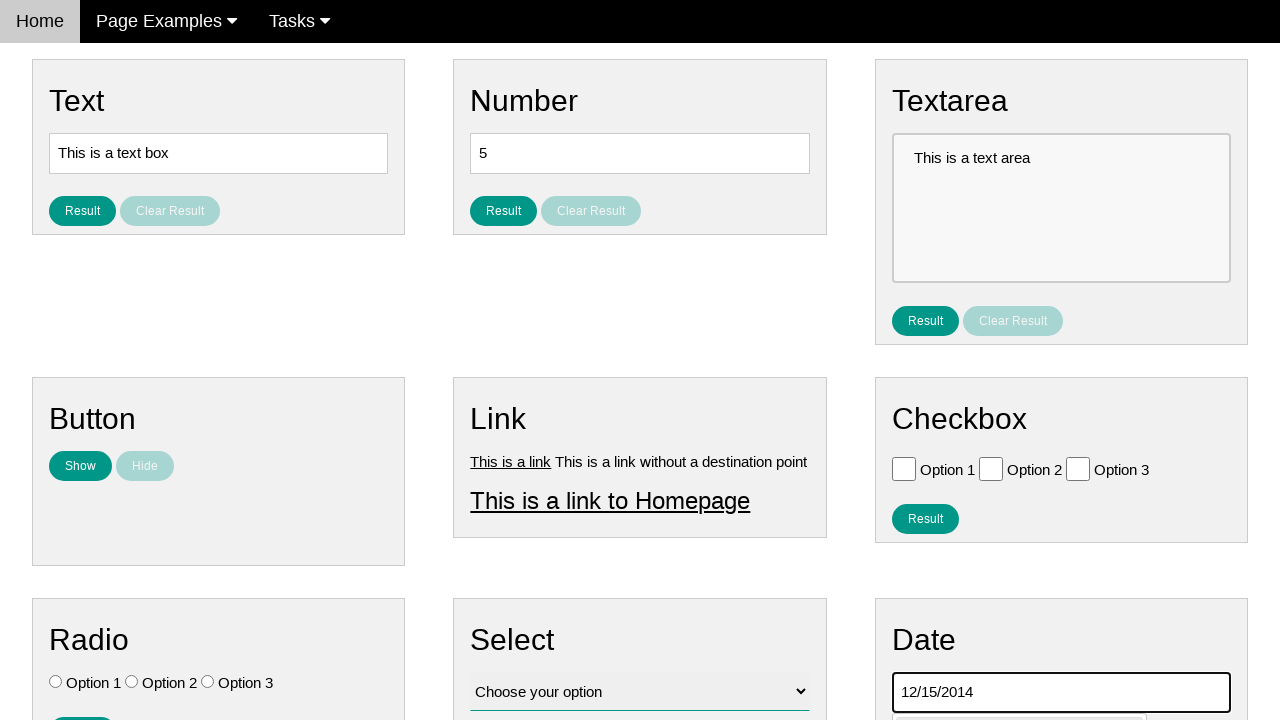

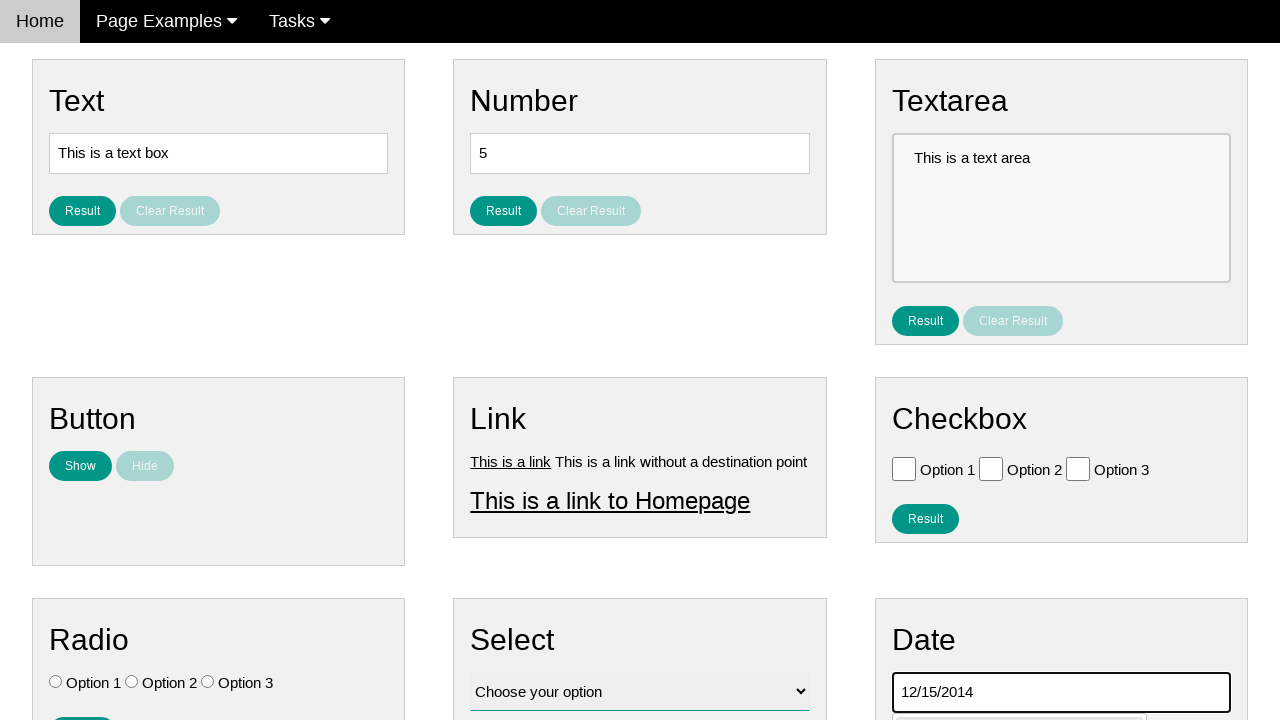